Tests JavaScript alert functionality by clicking on alert button, accepting the alert, and verifying the result text is displayed

Starting URL: https://practice.cydeo.com/javascript_alerts

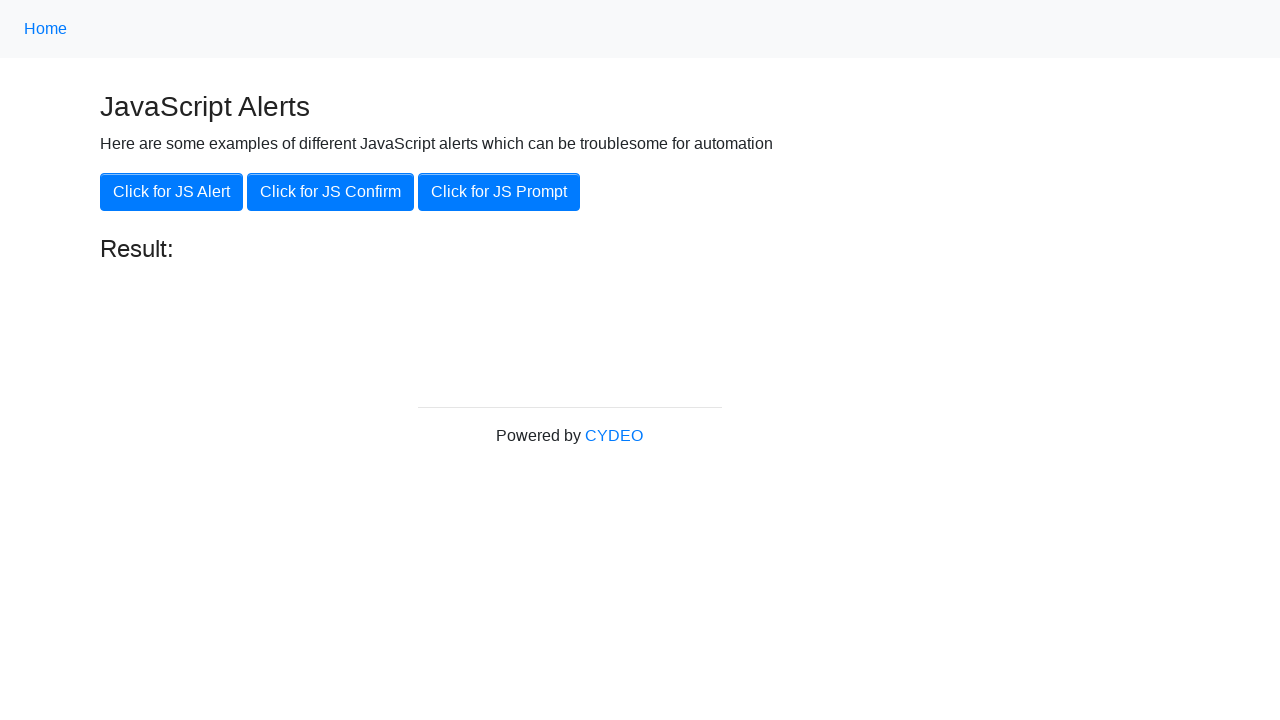

Clicked on 'Click for JS Alert' button at (172, 192) on xpath=//button[.='Click for JS Alert']
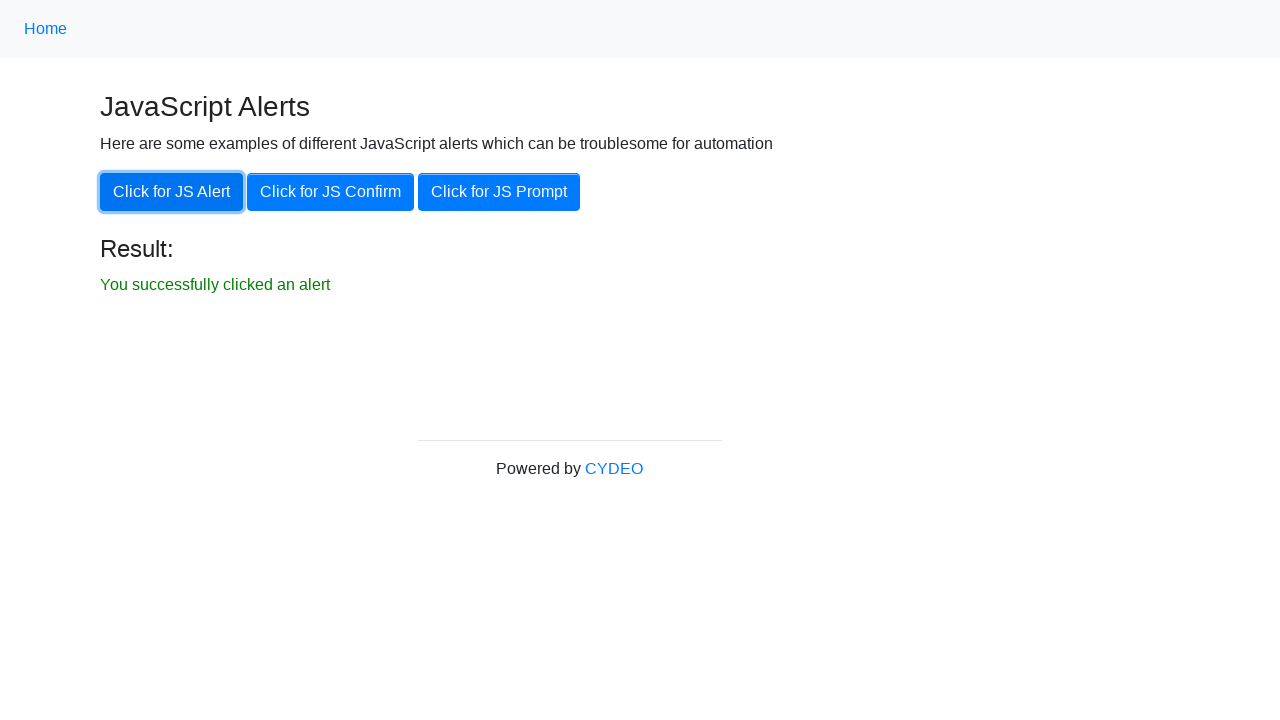

Set up dialog handler to accept the JavaScript alert
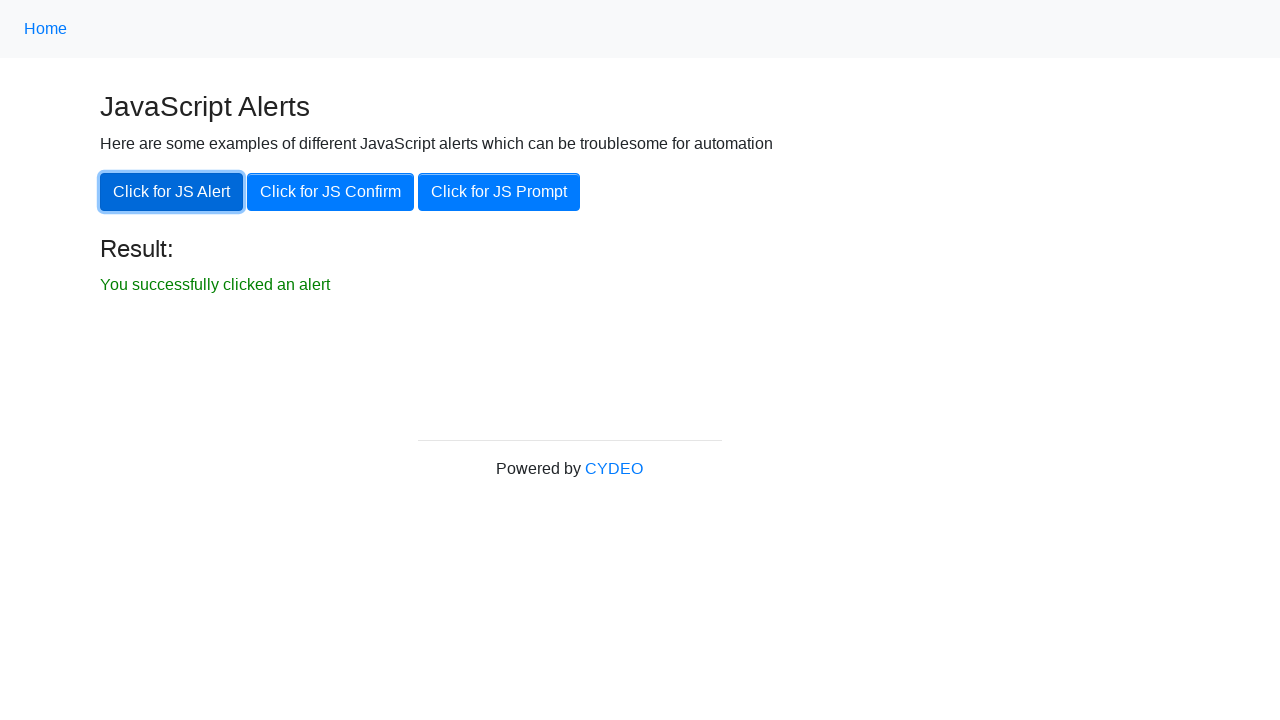

Result text appeared after accepting the alert
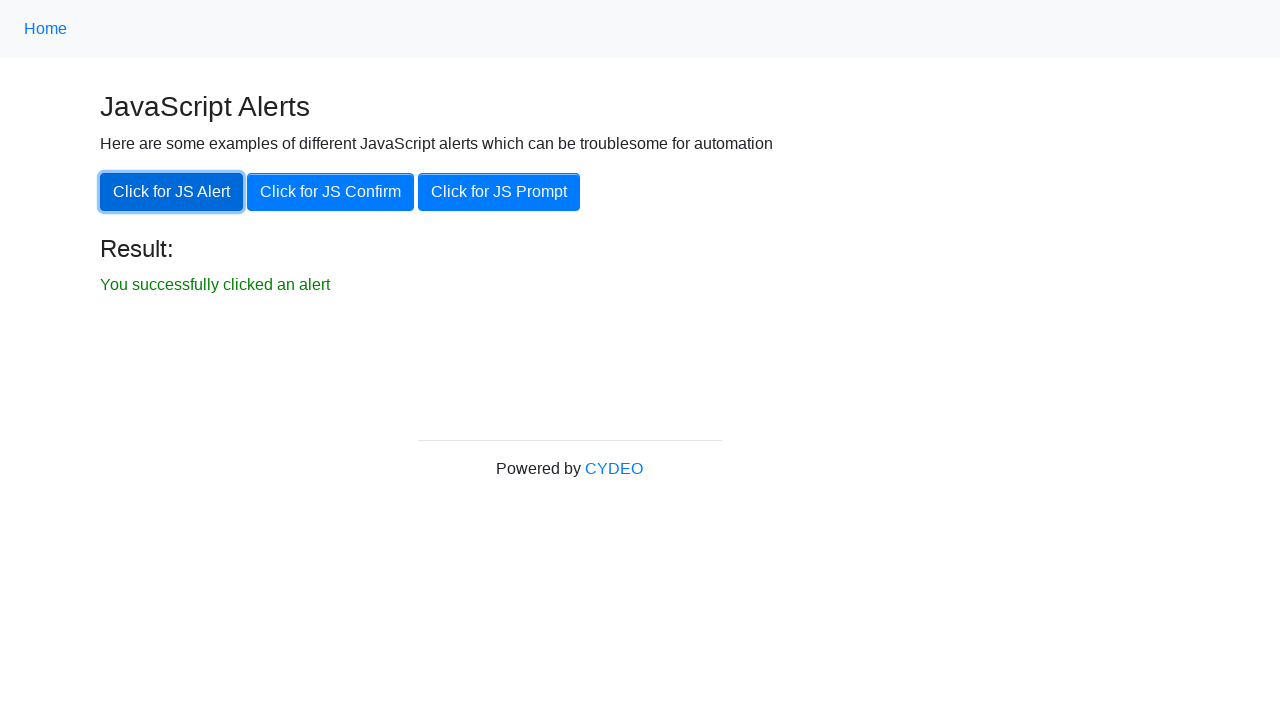

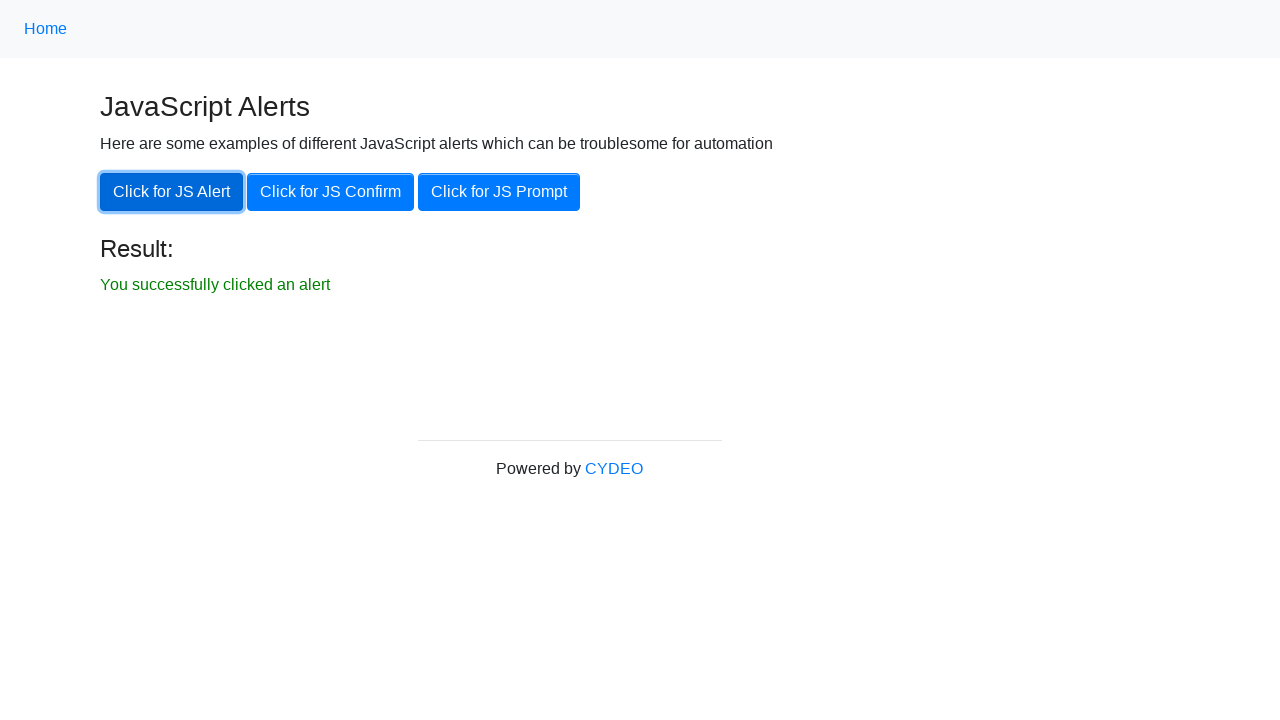